Tests an e-commerce vegetable shopping site by searching for products, verifying search results, adding items to cart, and validating the brand logo text

Starting URL: https://rahulshettyacademy.com/seleniumPractise/#/

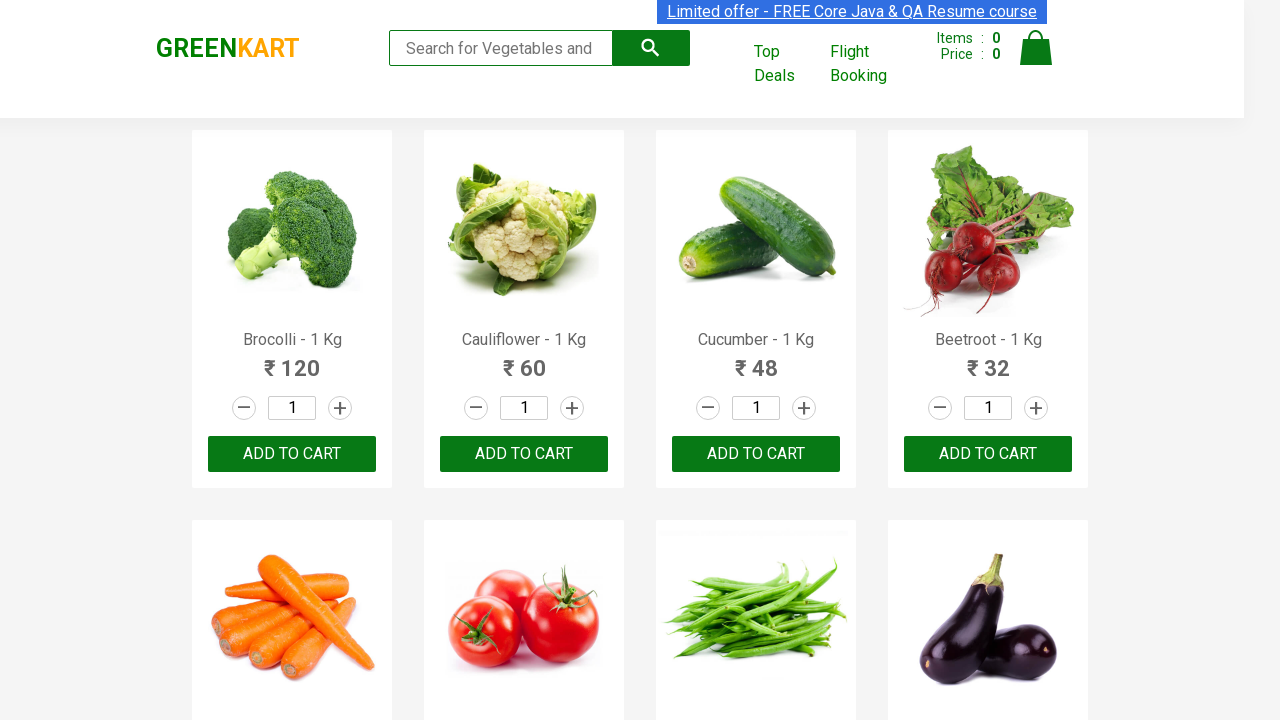

Filled search field with 'ca' to search for vegetables on .search-keyword
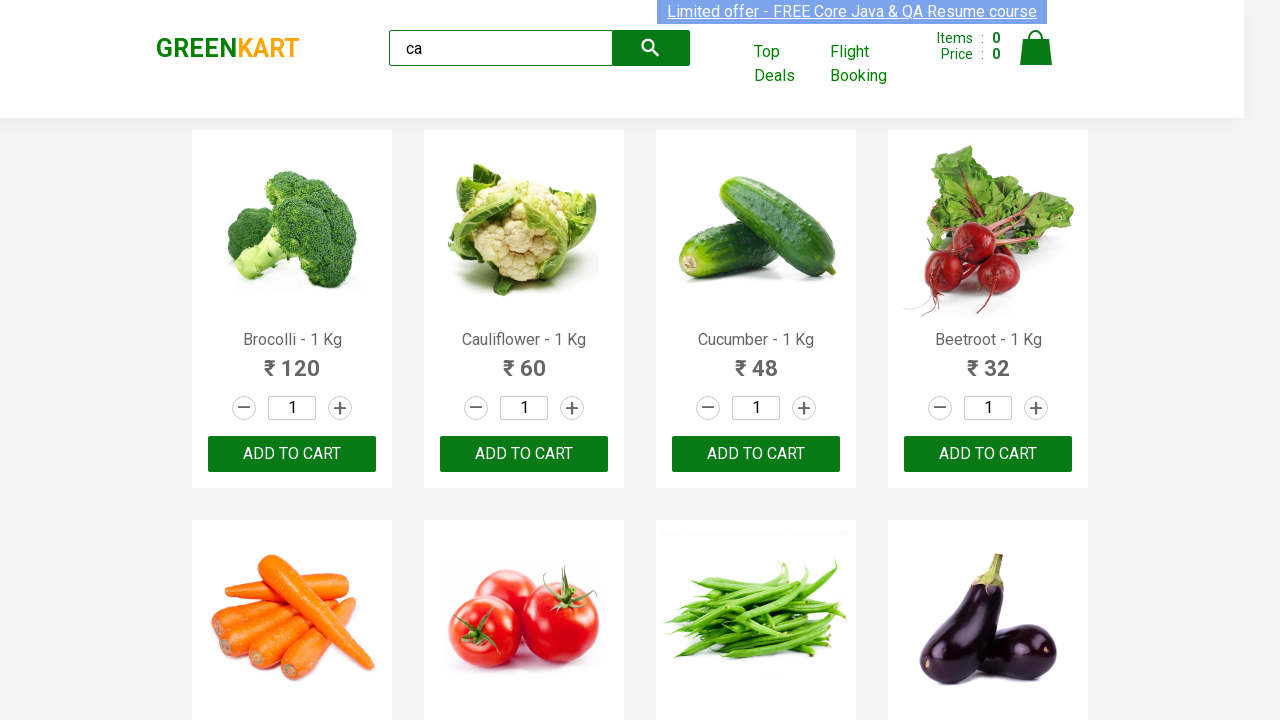

Waited for search results to load
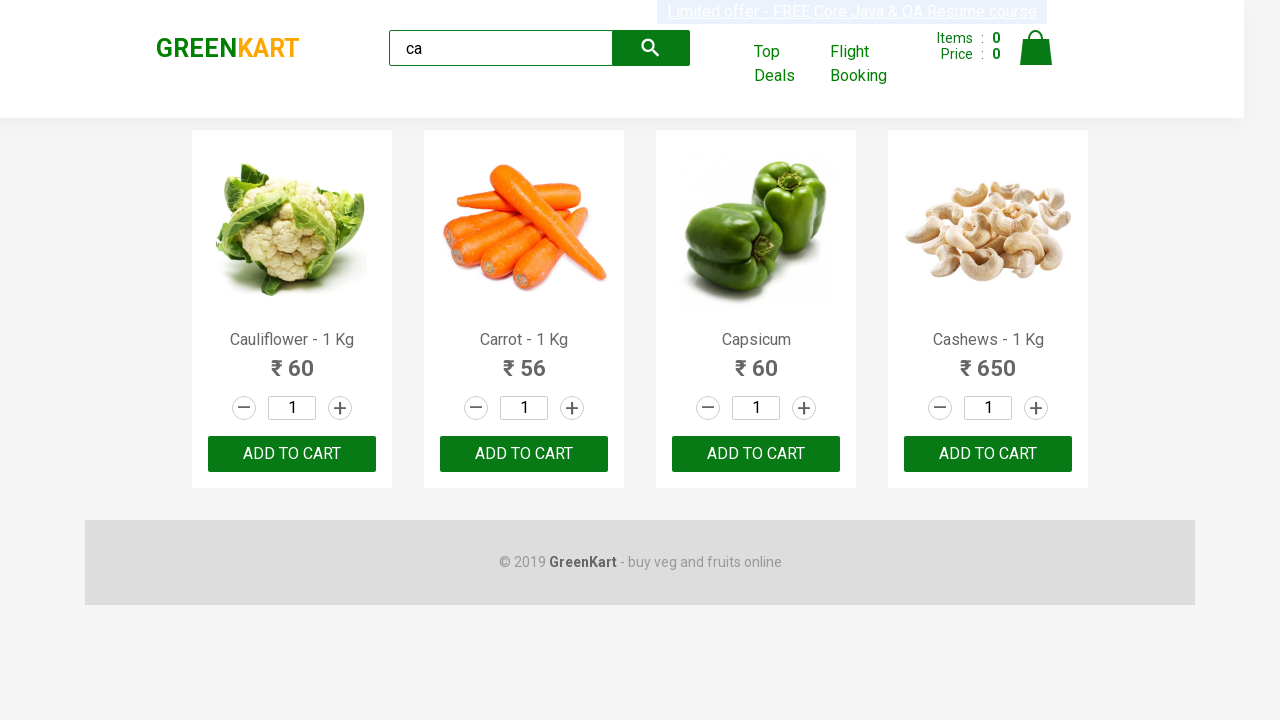

Verified that 4 products are displayed in search results
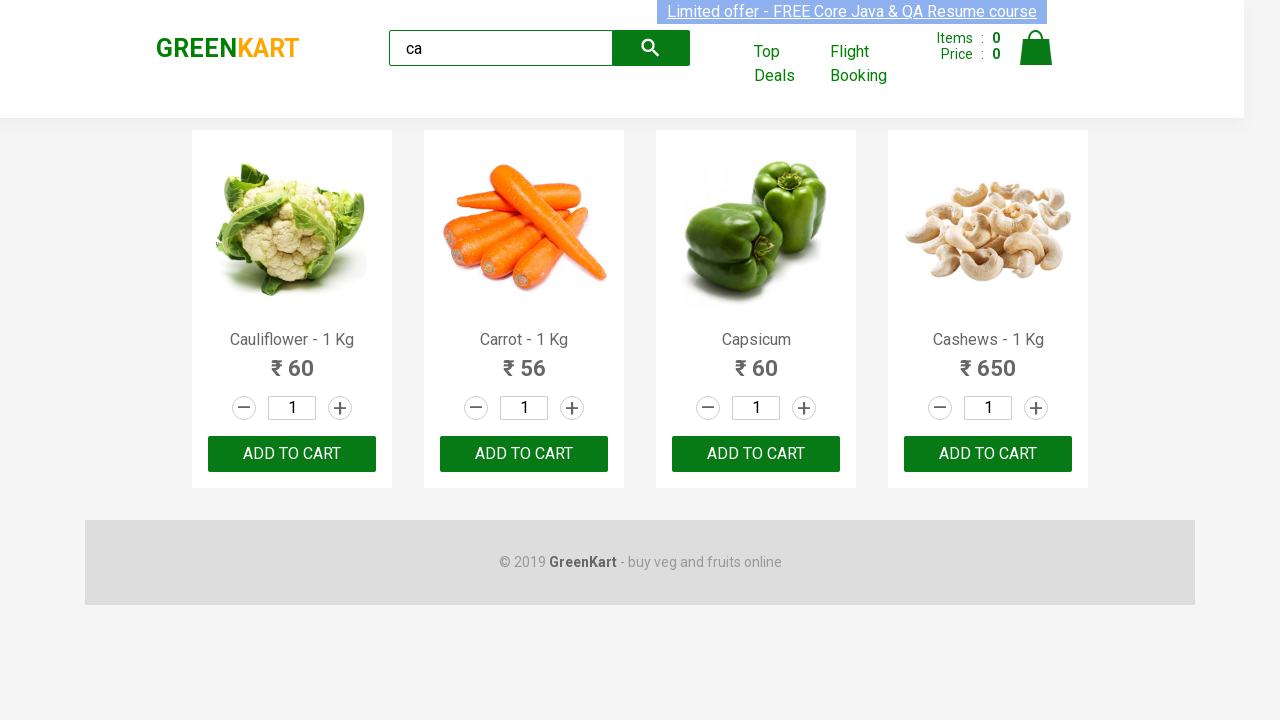

Clicked ADD TO CART button on the second product at (524, 454) on .products .product >> nth=1 >> text=ADD TO CART
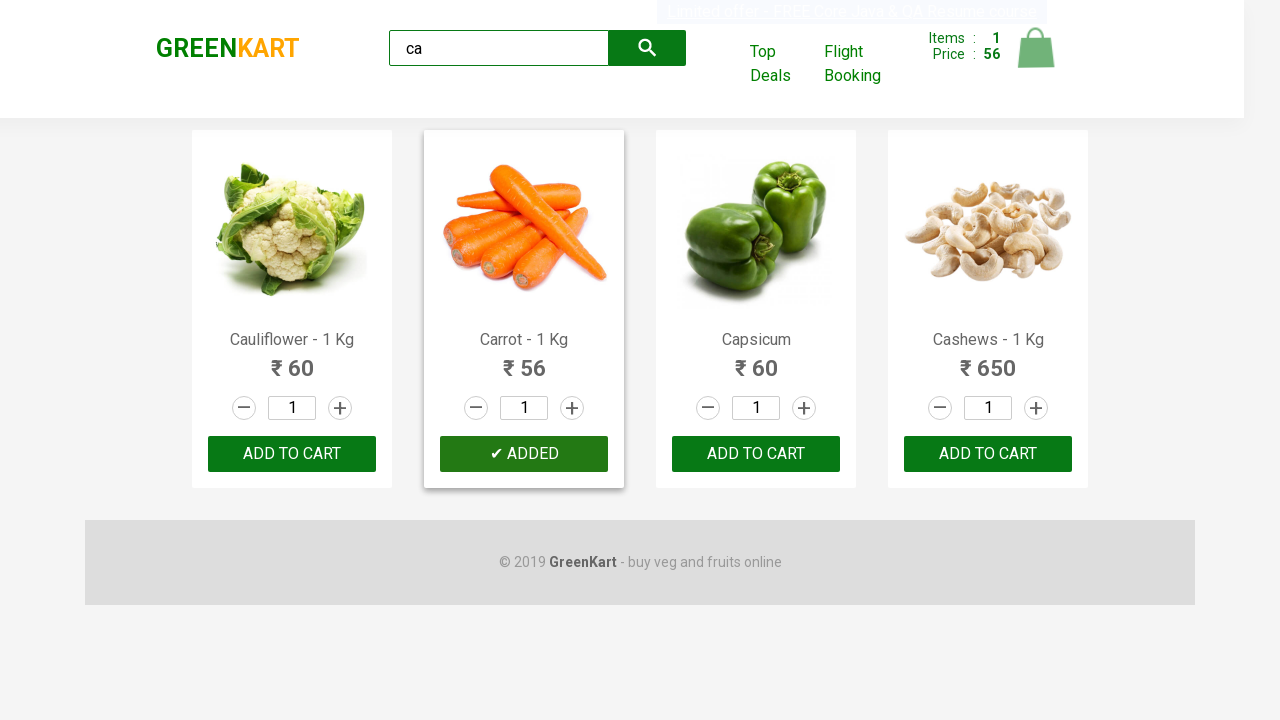

Found Capsicum product and clicked ADD TO CART button at (756, 454) on .products .product >> nth=2 >> button
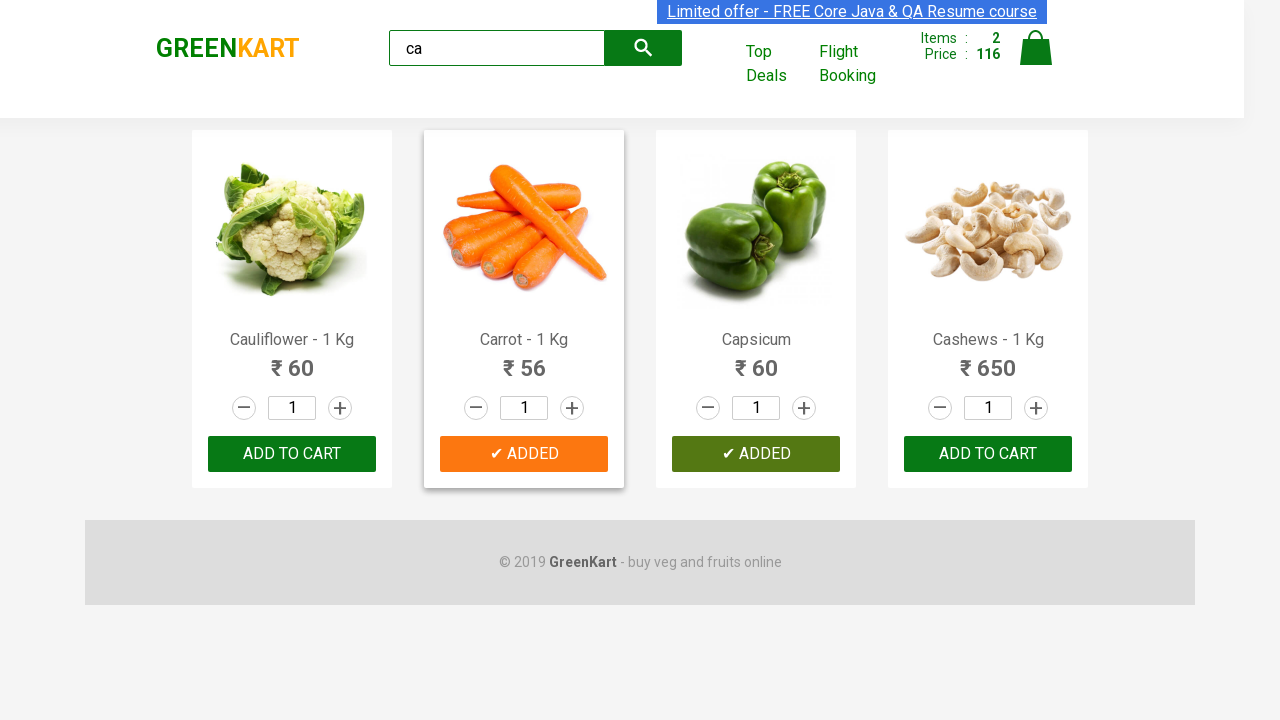

Verified brand logo text is 'GREENKART'
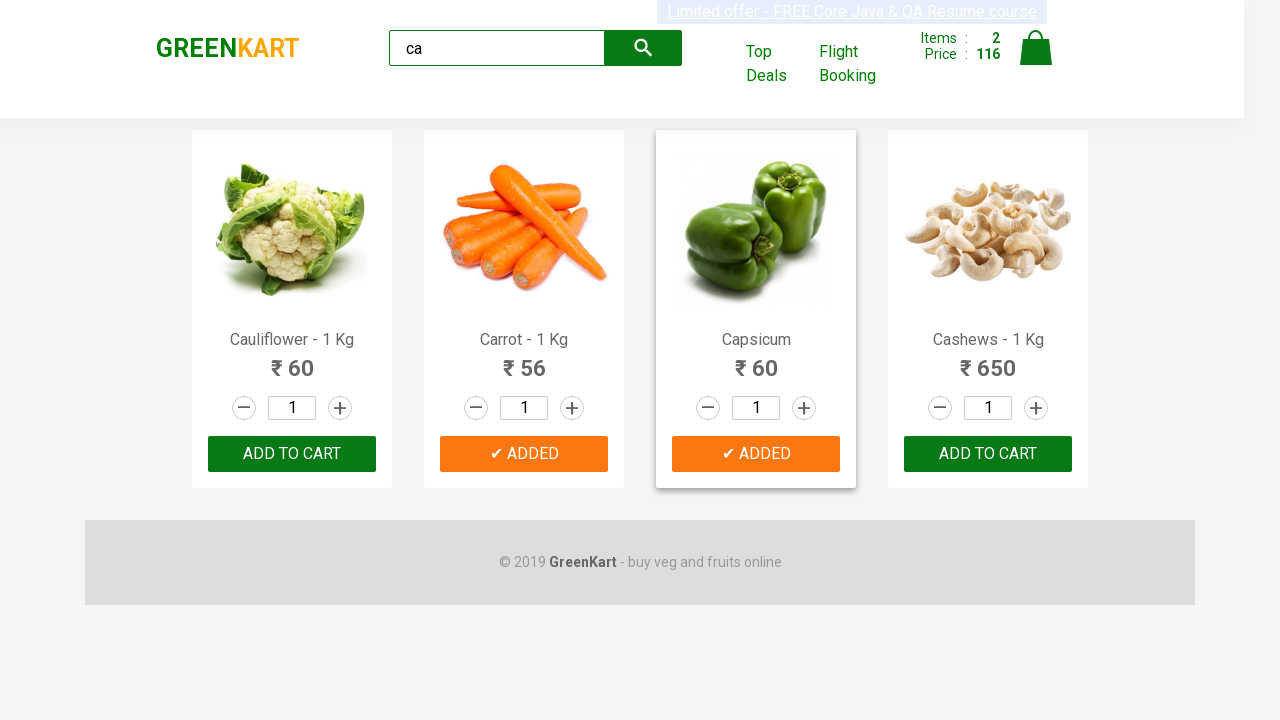

Clicked on cart icon to view shopping cart at (1036, 48) on .cart-icon > img
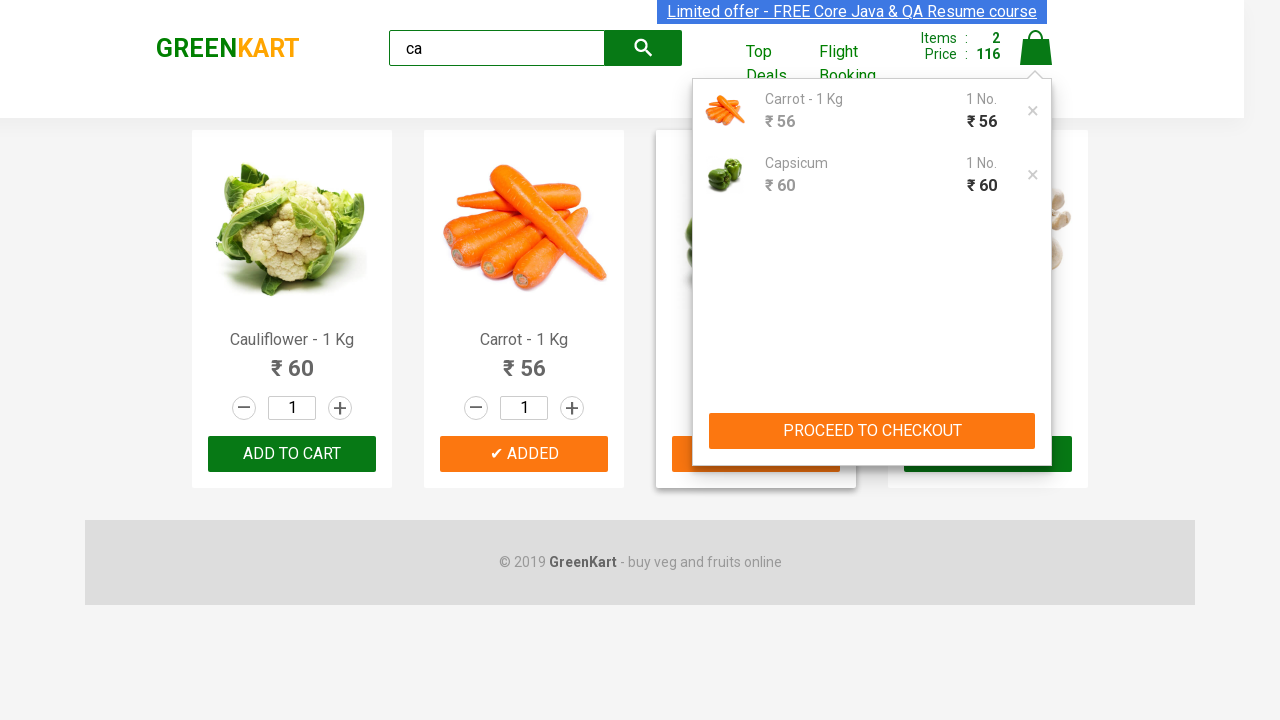

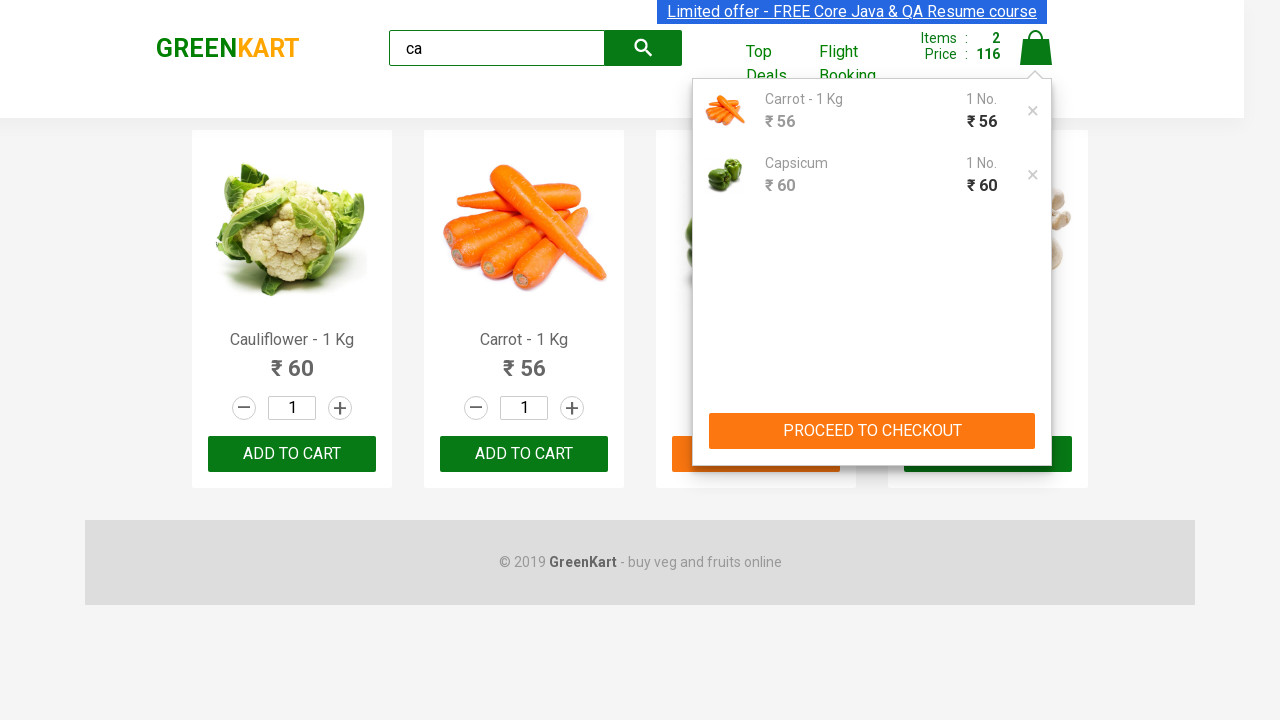